Tests dynamic content loading by clicking a start button and waiting for "Hello World!" text to appear after an asynchronous load.

Starting URL: http://the-internet.herokuapp.com/dynamic_loading/2

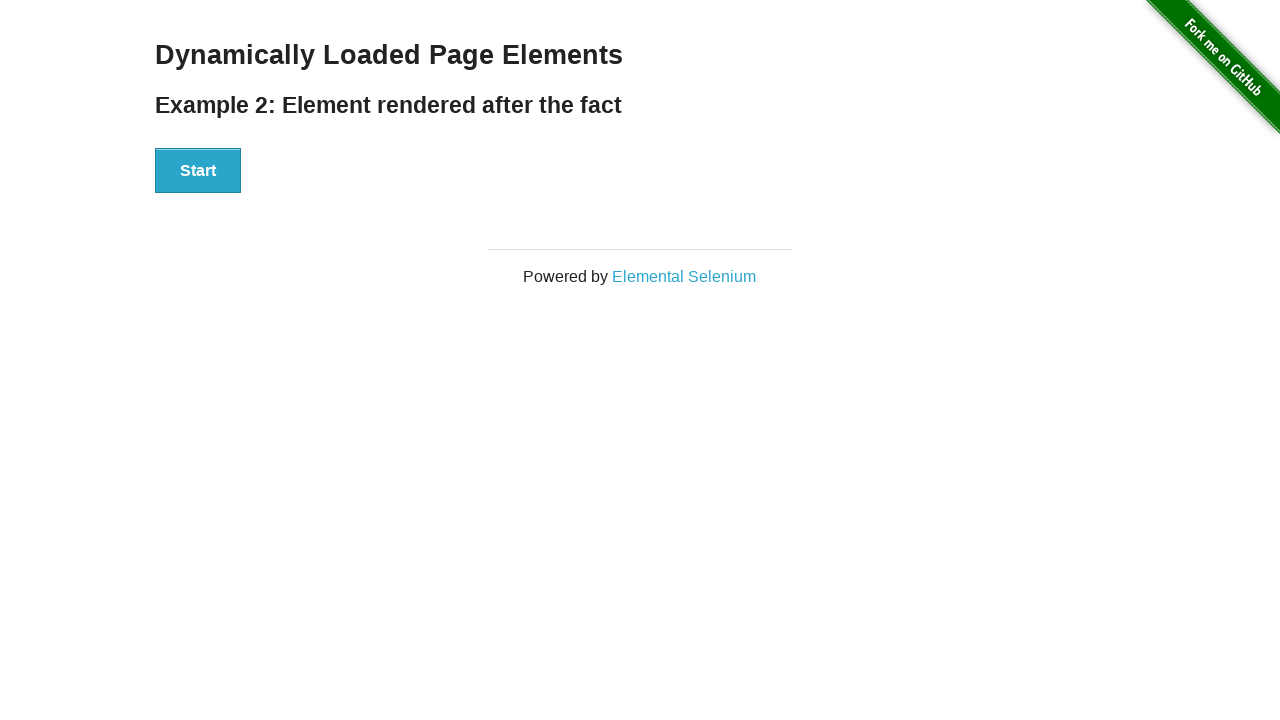

Clicked start button to trigger dynamic loading at (198, 171) on #start button
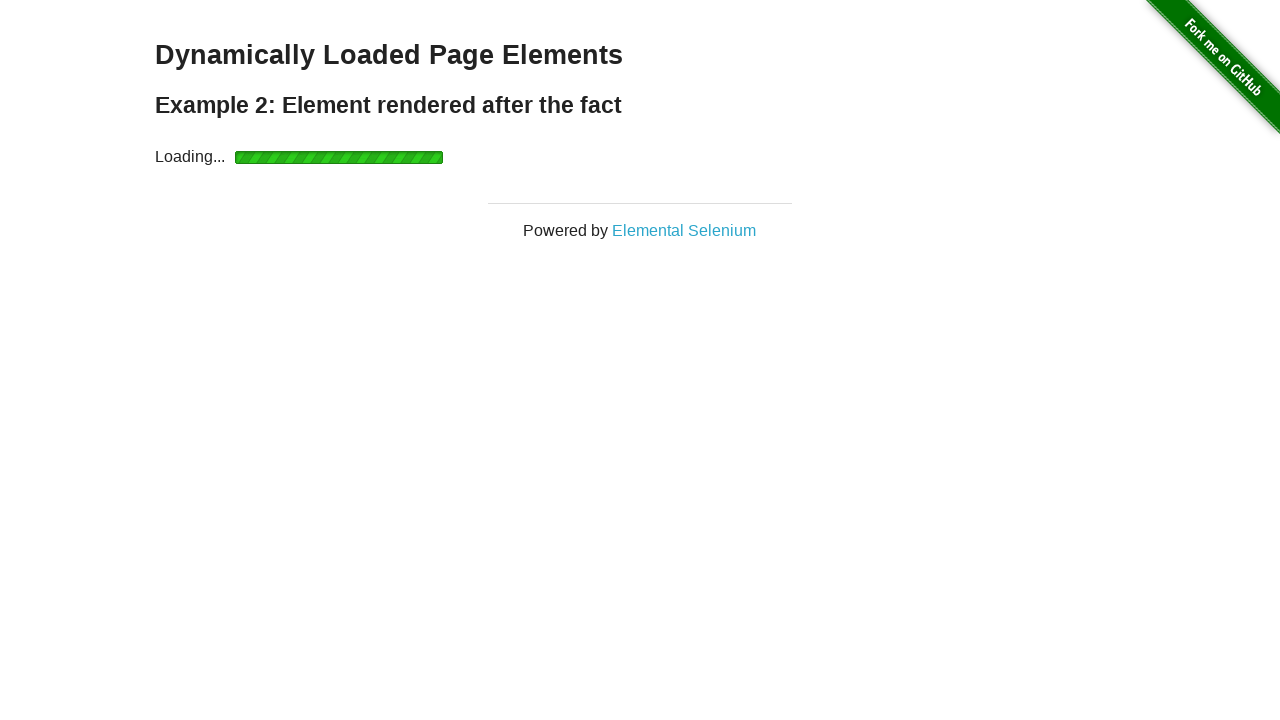

Waited for dynamically loaded text element to appear
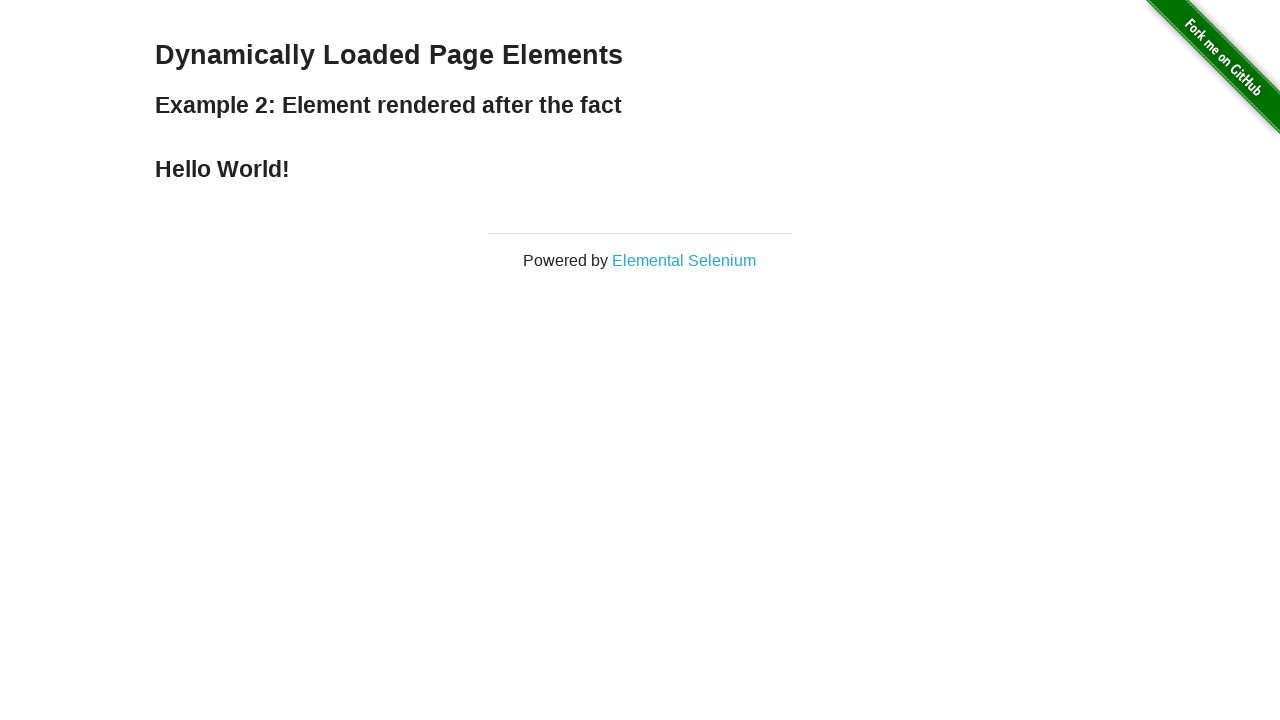

Verified 'Hello World!' text is visible after asynchronous load
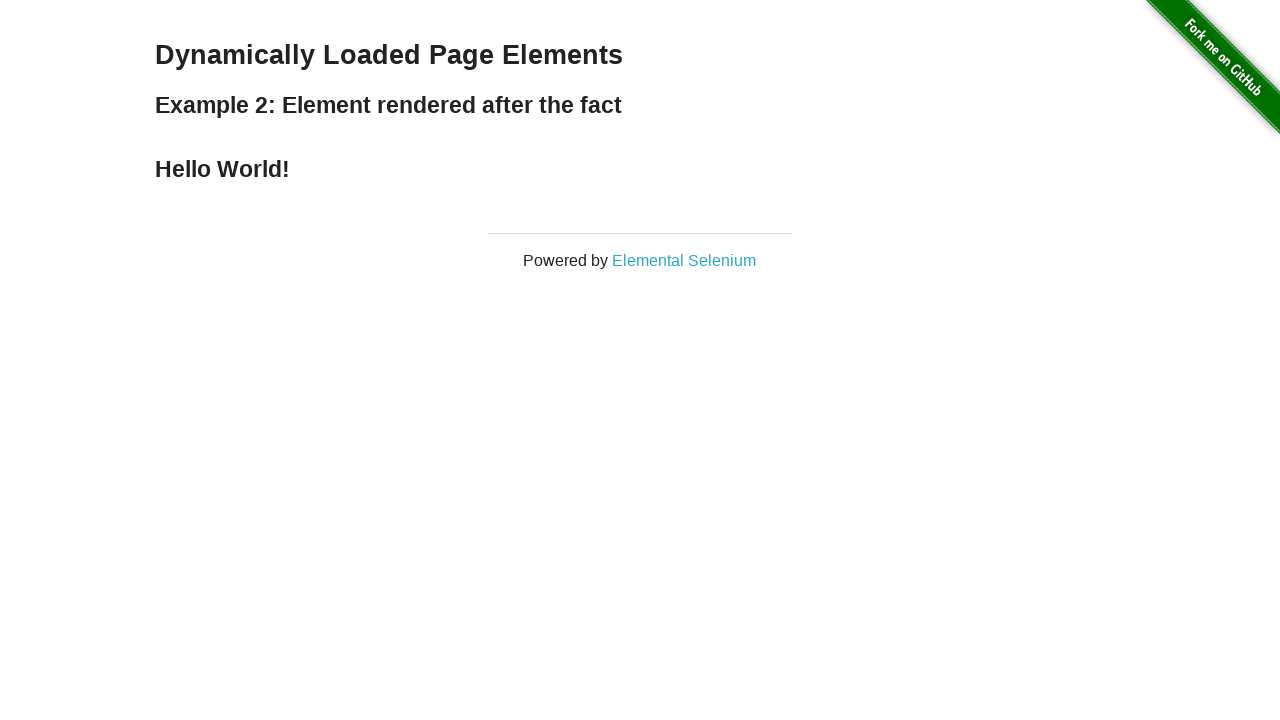

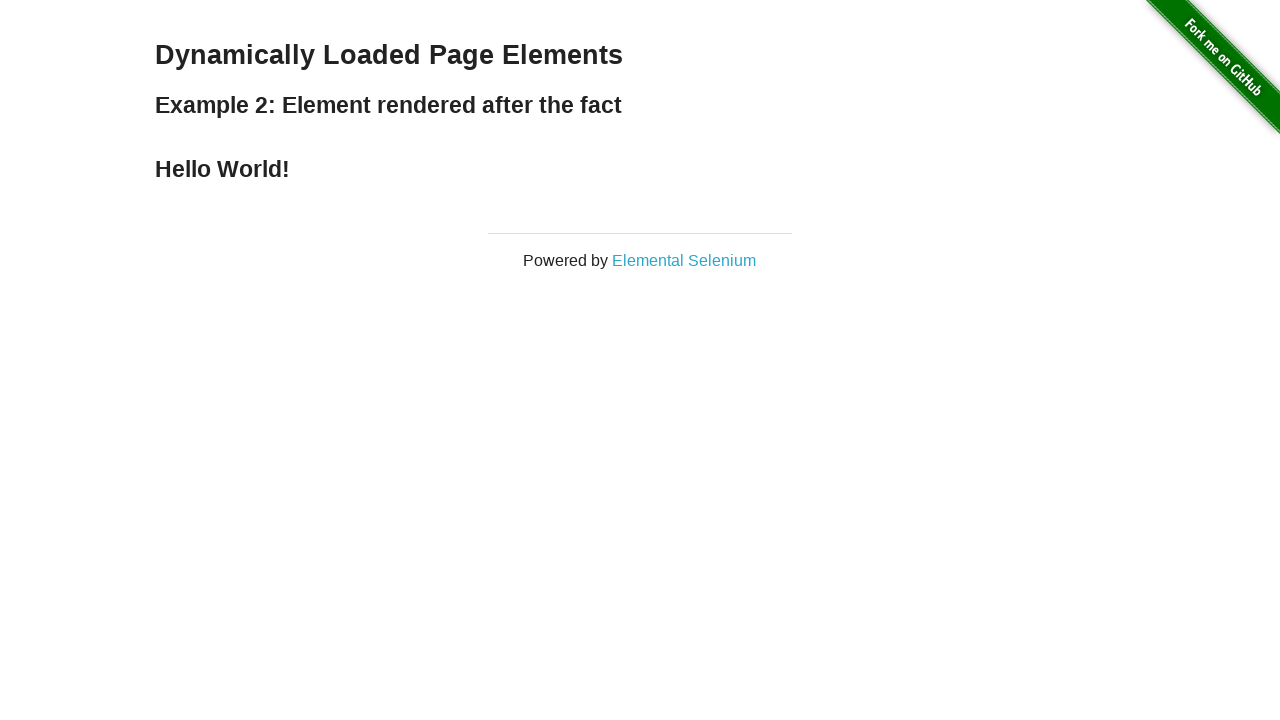